Tests dropdown functionality on a flight booking practice page by selecting origin city (BLR - Bangalore), destination city (MAA - Chennai), selecting a date from the calendar, and verifying round-trip option enables the return date field.

Starting URL: https://rahulshettyacademy.com/dropdownsPractise/

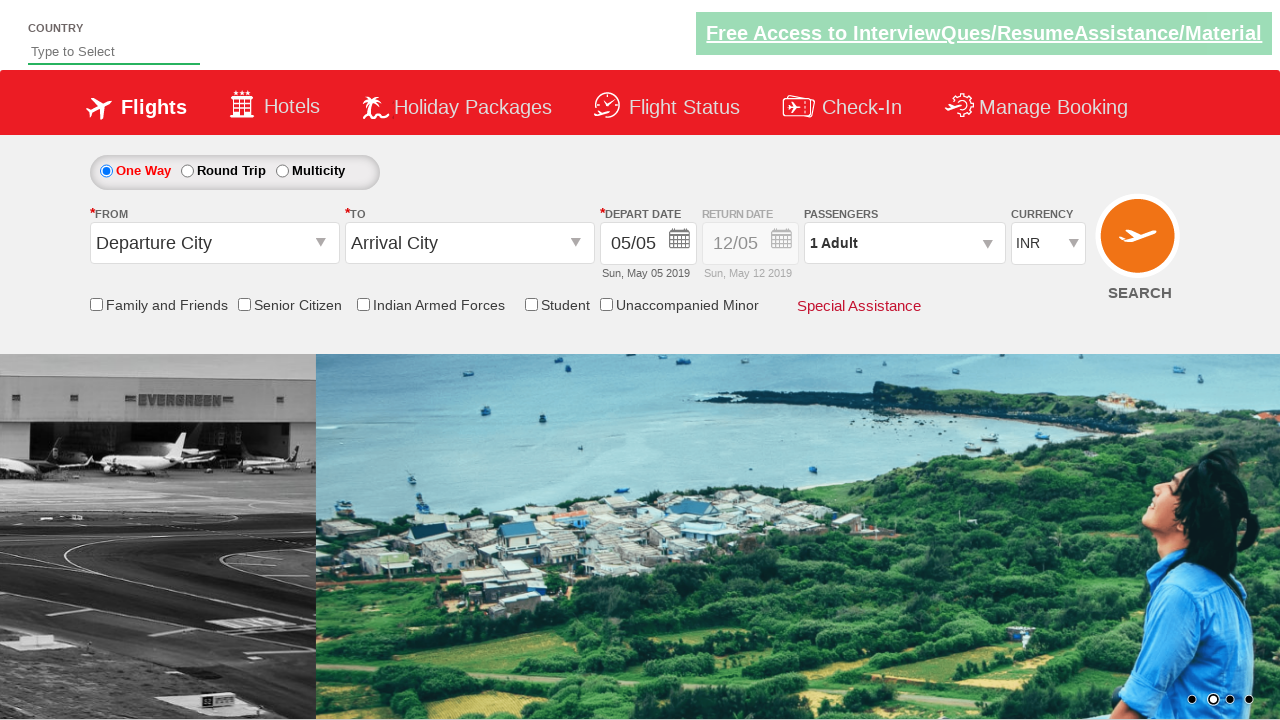

Clicked origin station dropdown to open it at (323, 244) on #ctl00_mainContent_ddl_originStation1_CTXTaction
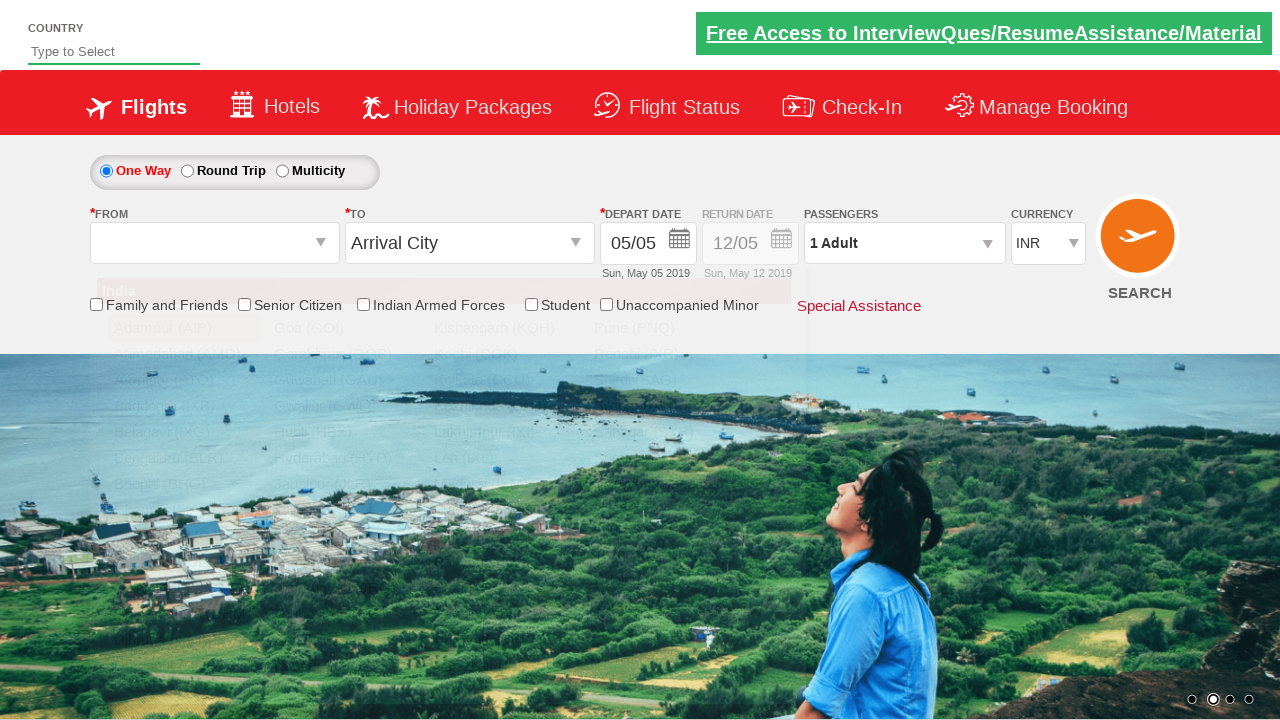

Selected Bangalore (BLR) as origin city at (184, 458) on a[value='BLR']
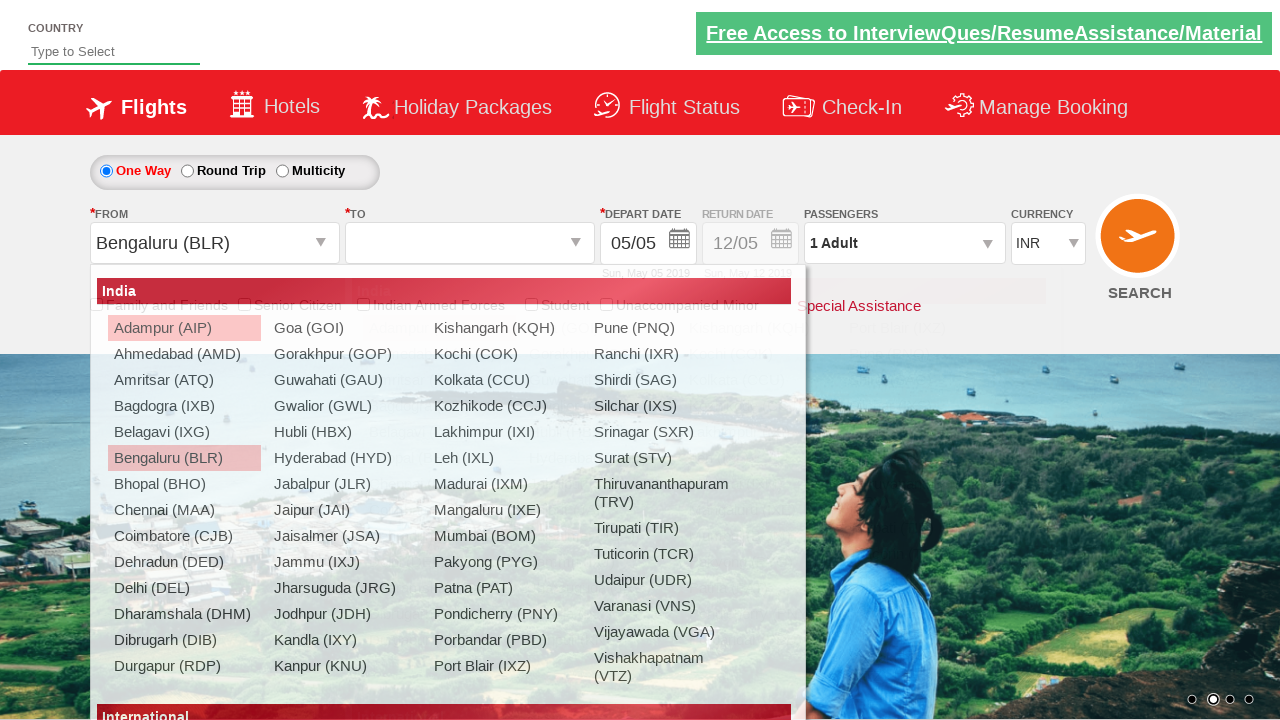

Selected Chennai (MAA) as destination city at (439, 484) on xpath=//div[@id='glsctl00_mainContent_ddl_destinationStation1_CTNR']//a[@value='
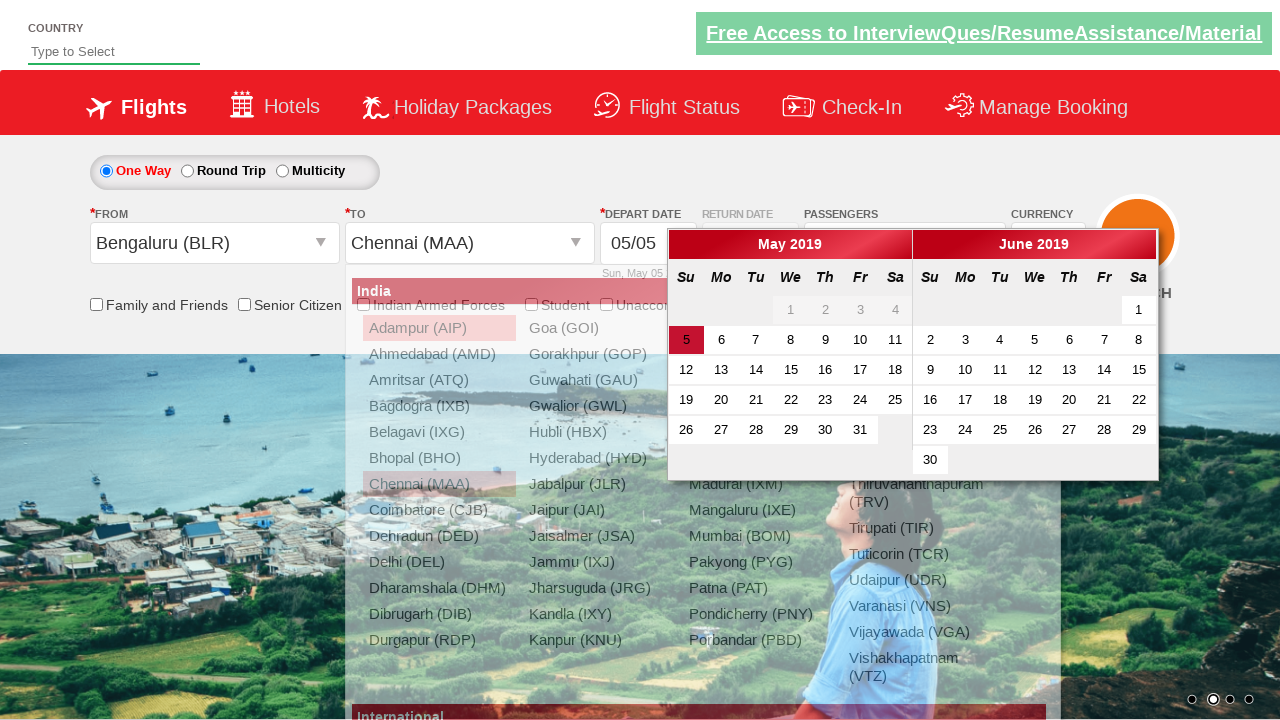

Selected date from calendar at (686, 340) on .ui-state-default.ui-state-active
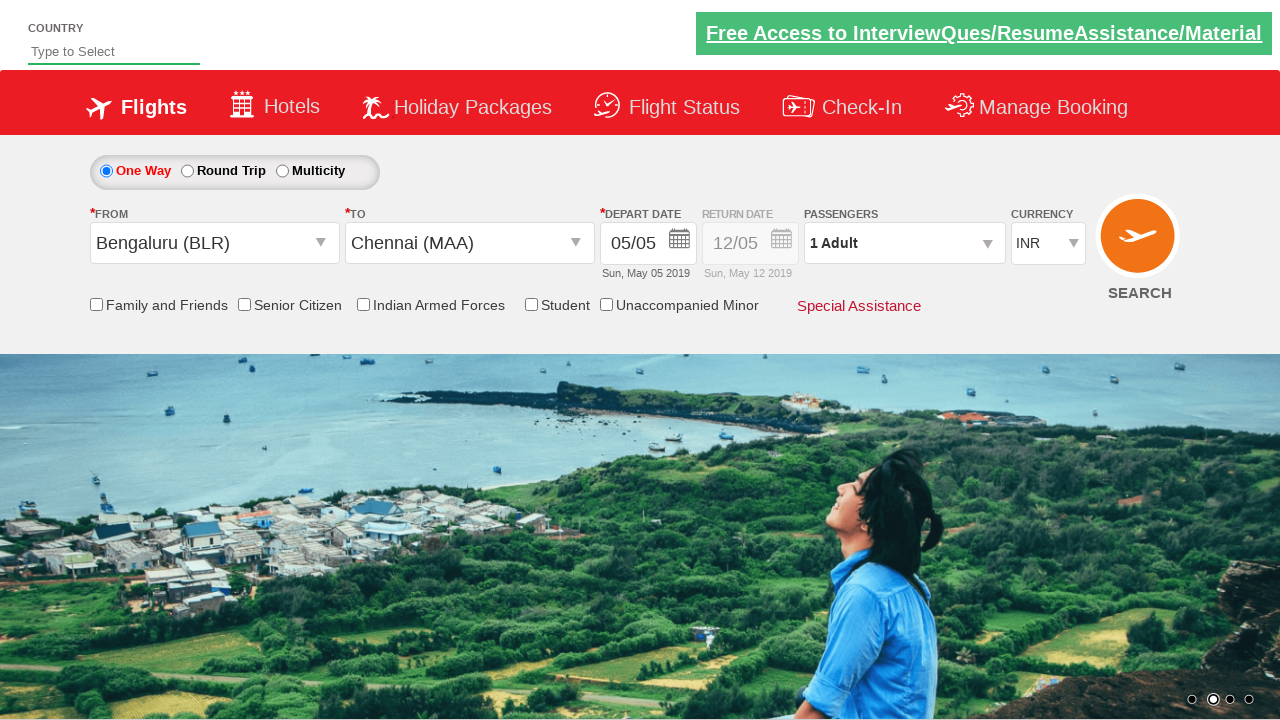

Clicked Round Trip radio button at (187, 171) on #ctl00_mainContent_rbtnl_Trip_1
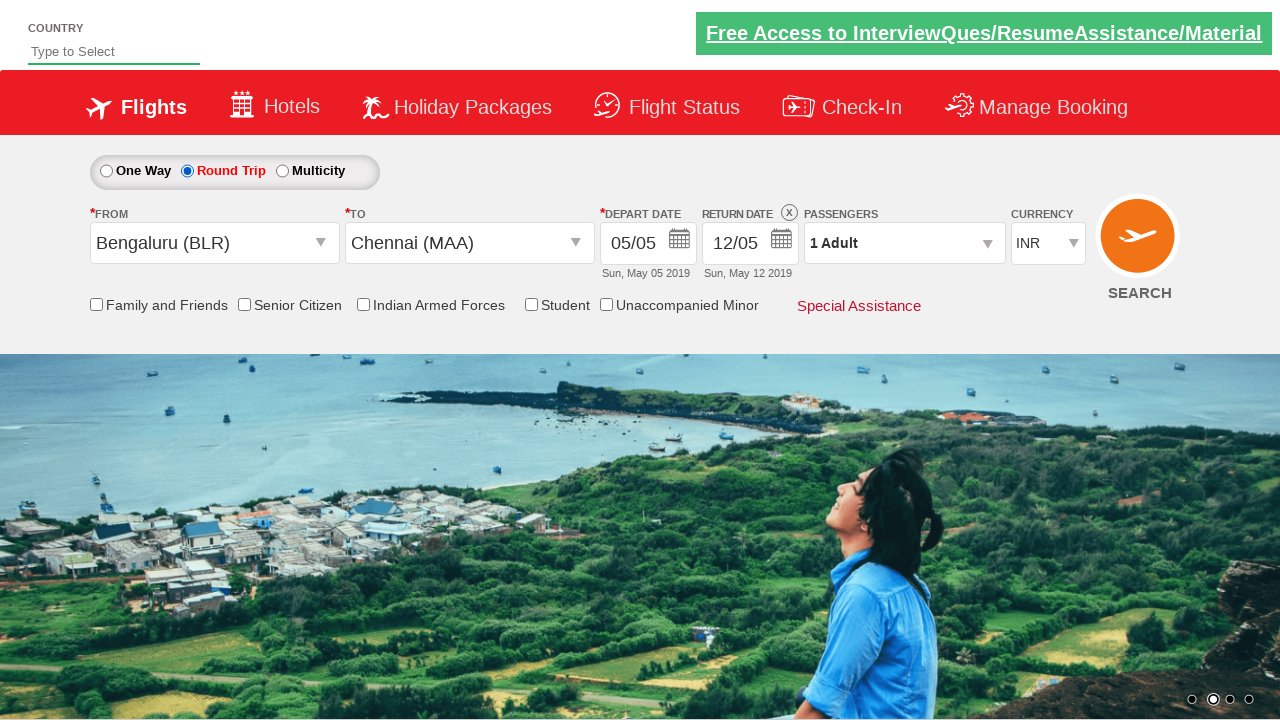

Waited for return date field to update
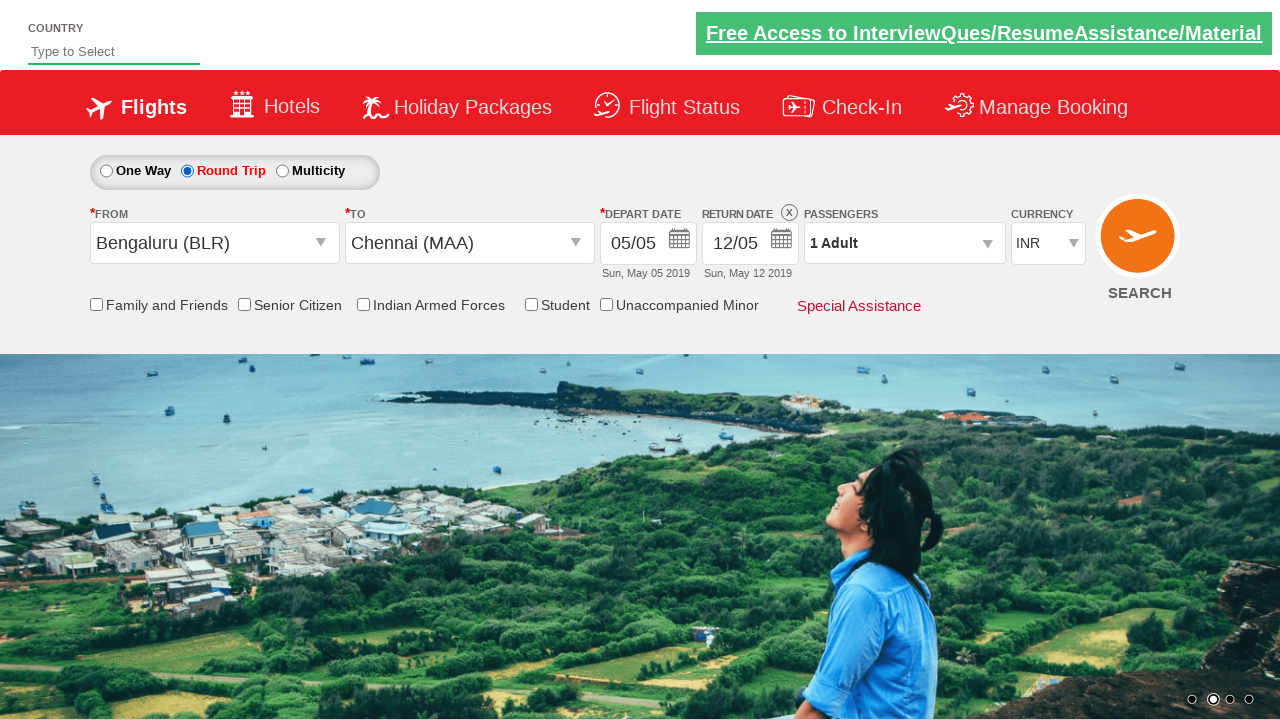

Retrieved return date div style attribute
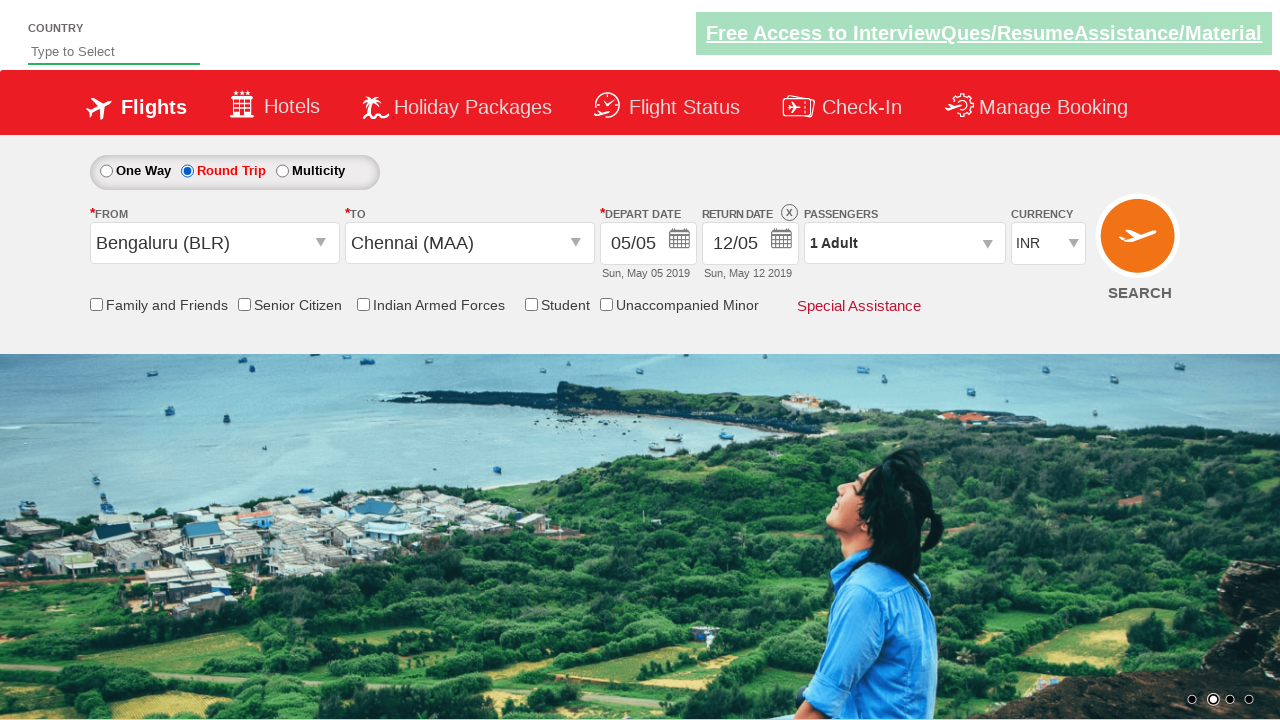

Verified round trip return date section is enabled
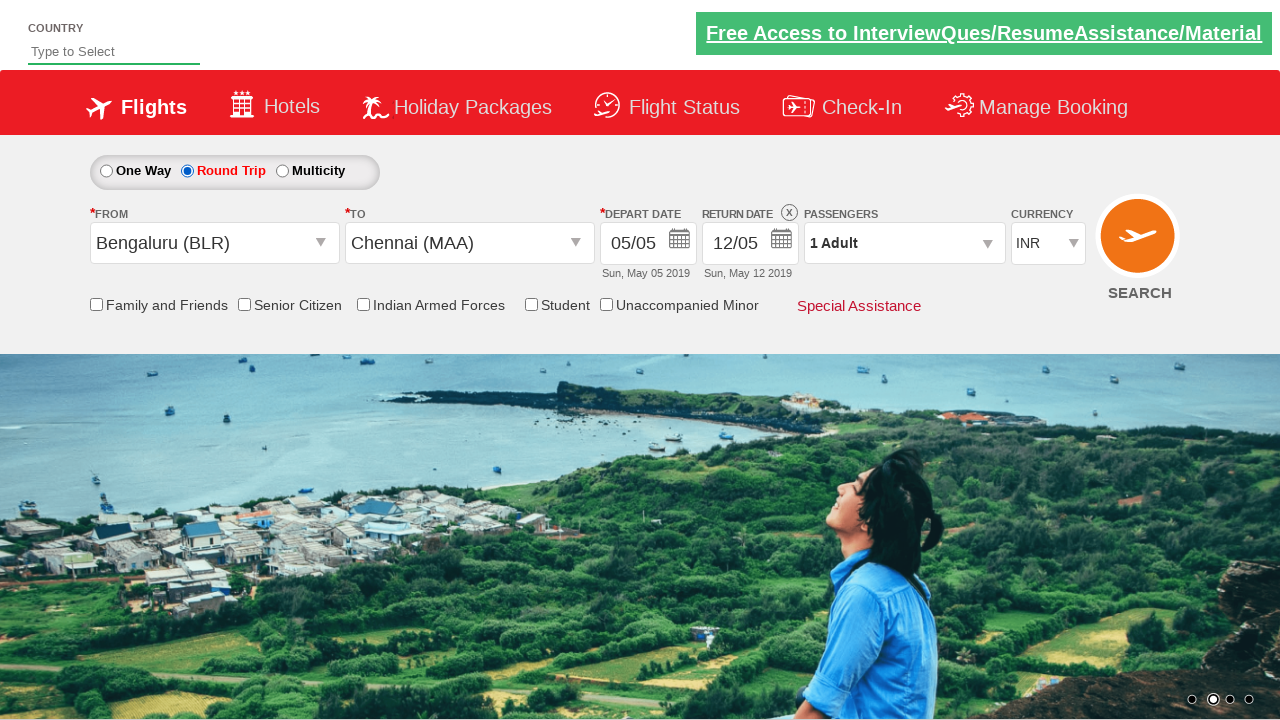

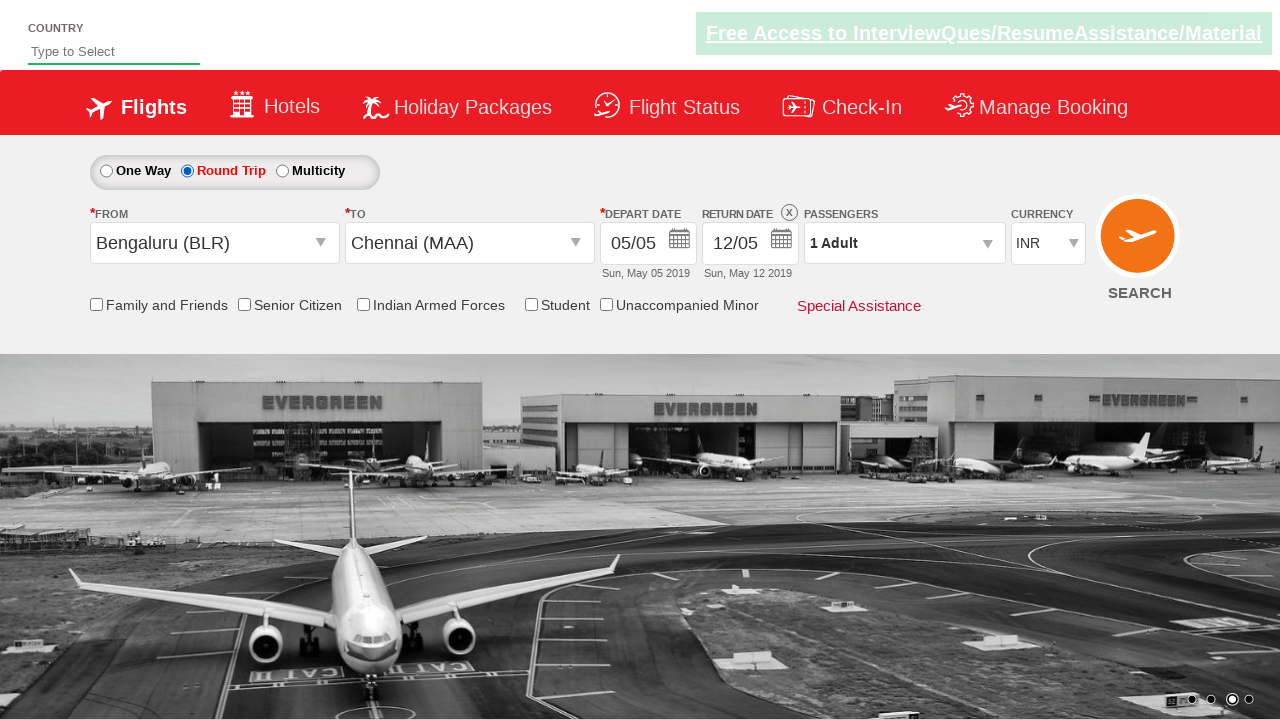